Tests notification messages by clicking a button repeatedly until an unsuccessful message appears

Starting URL: https://the-internet.herokuapp.com/

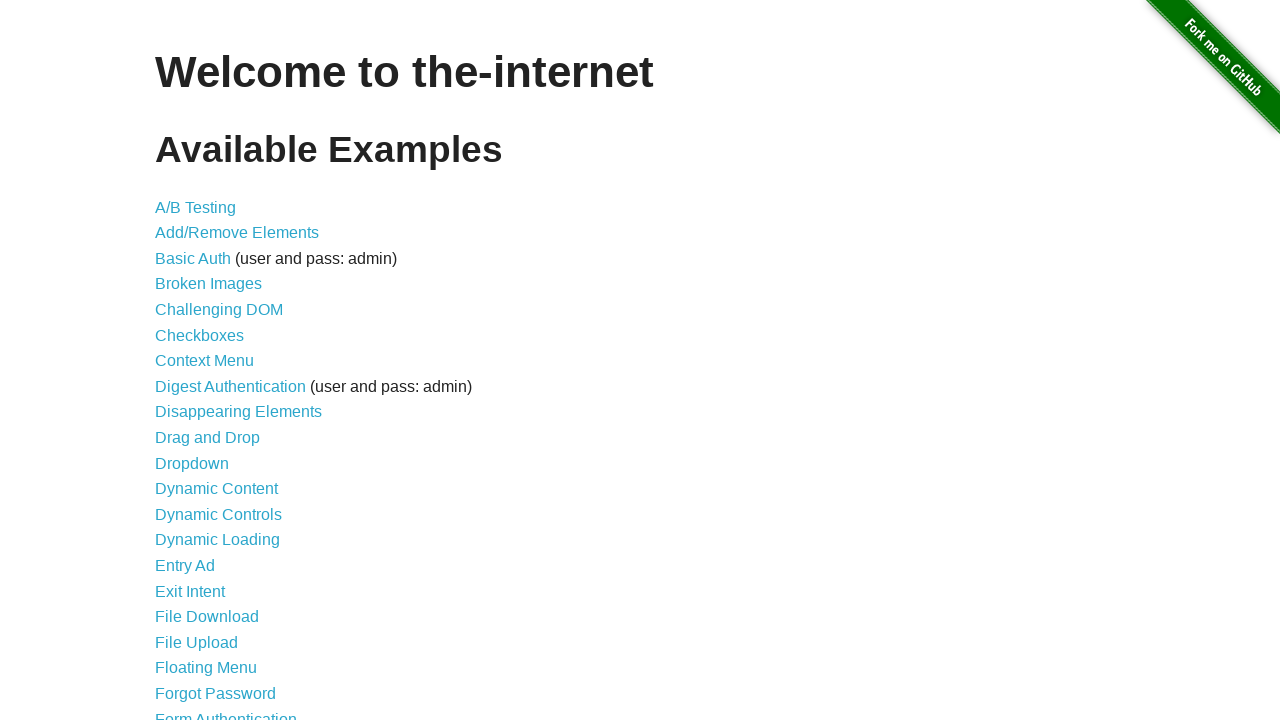

Clicked on Notification Messages link at (234, 420) on text=Notification Messages
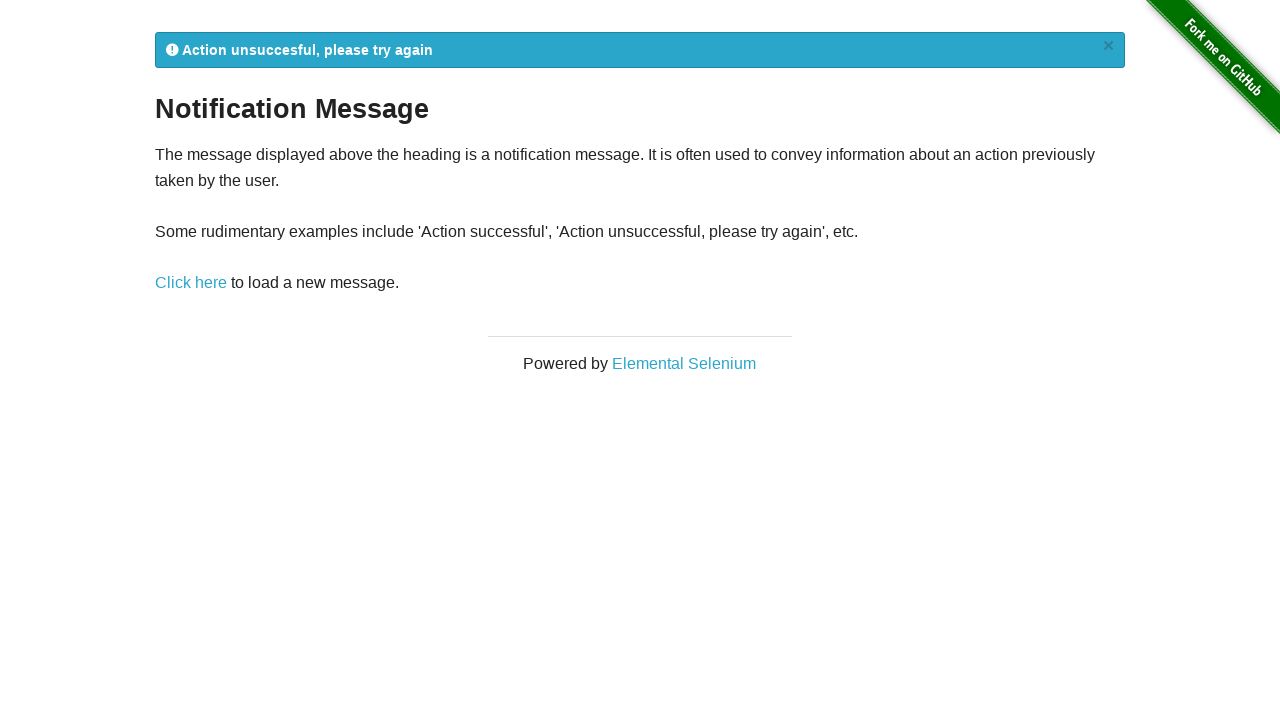

Notification Messages page loaded with Click here button visible
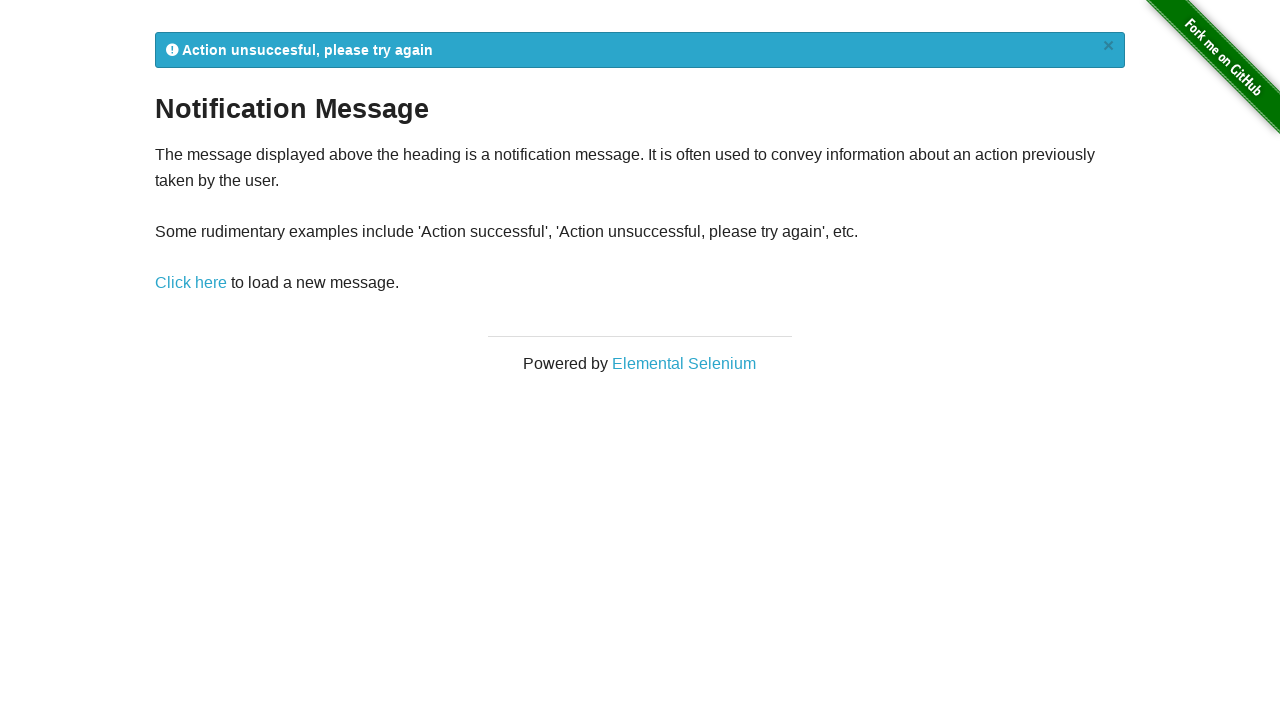

Clicked the 'Click here' button (attempt 1) at (191, 283) on xpath=//a[.='Click here']
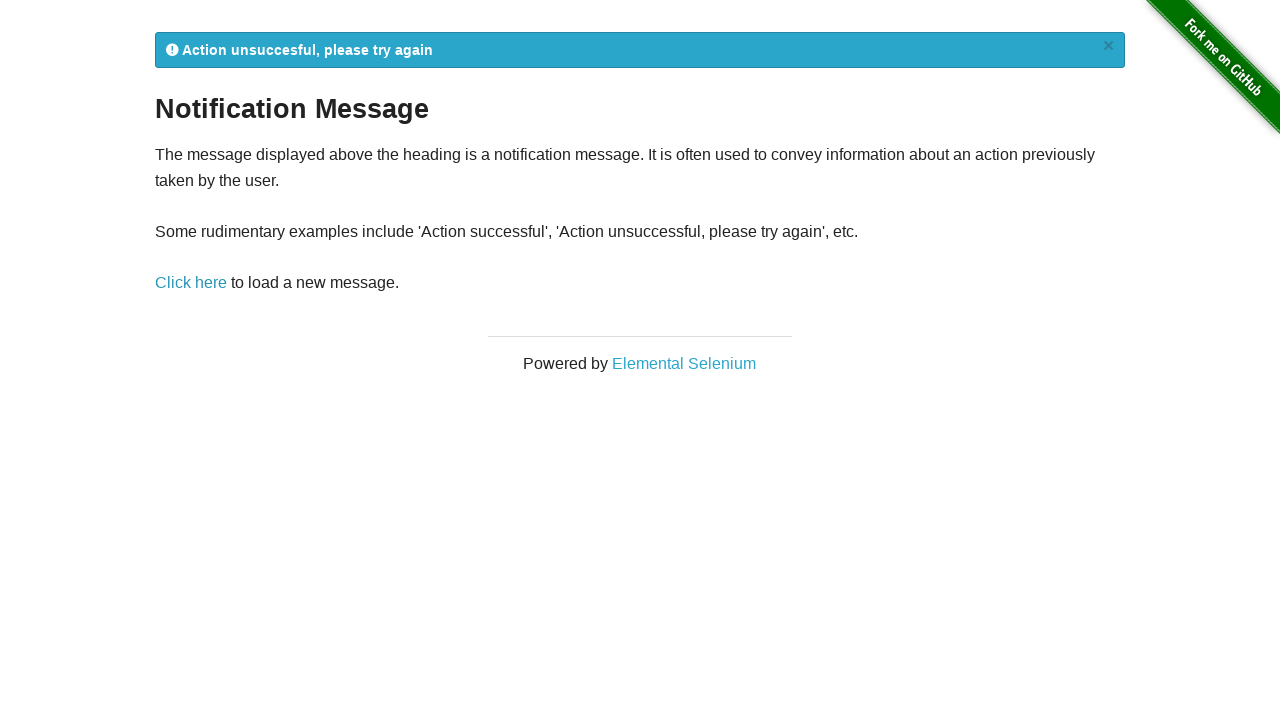

Unsuccessful message appeared after button click
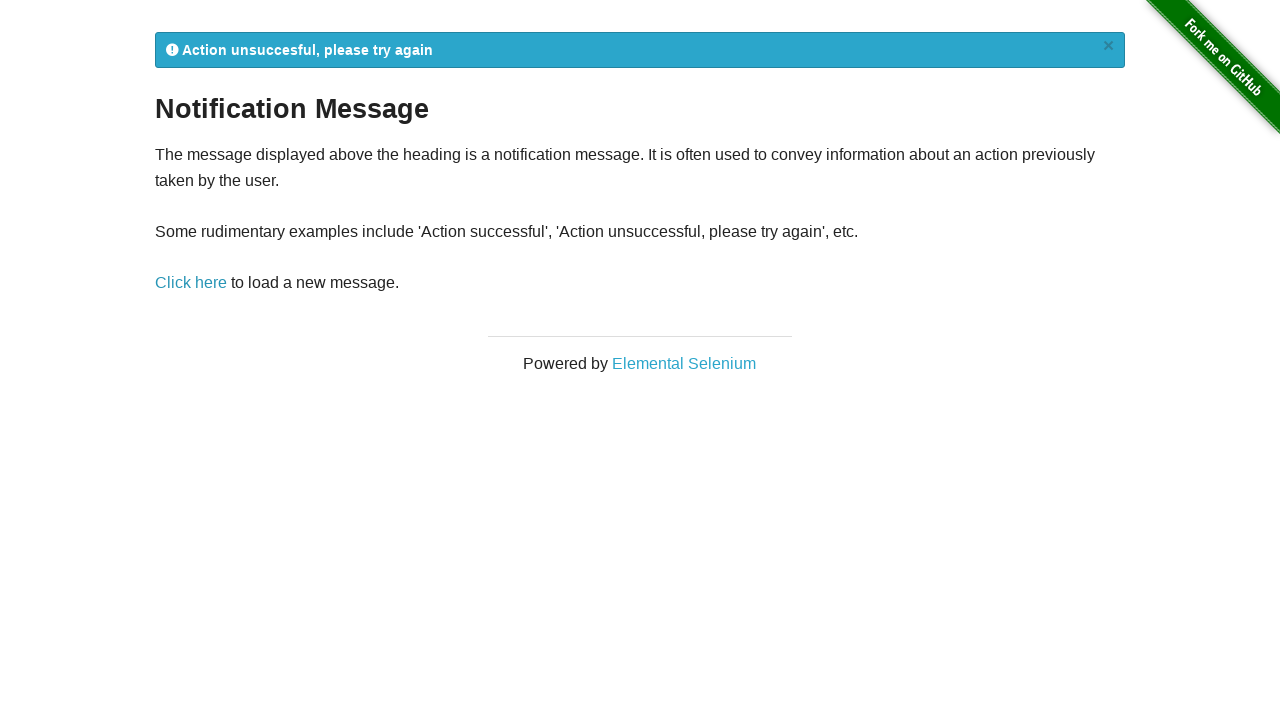

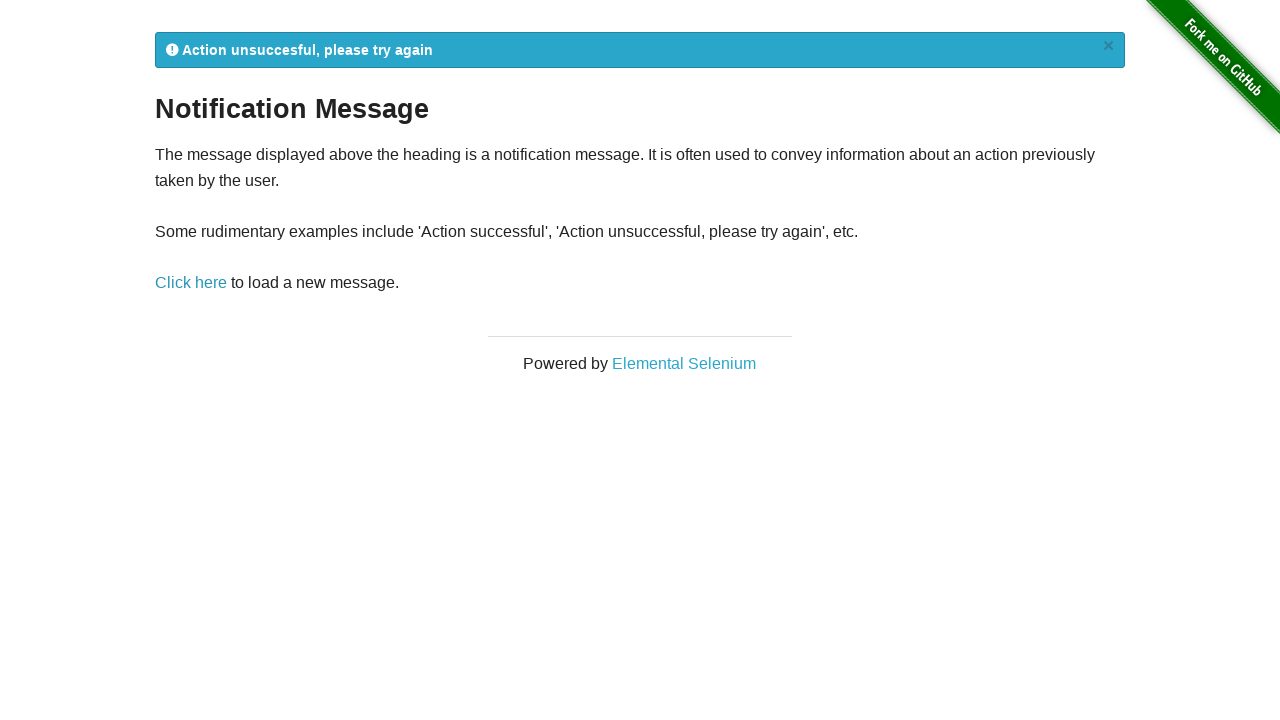